Tests various form interactions including text input, button click, radio button selection, and drag-and-drop functionality on a sample testing site

Starting URL: https://artoftesting.com/samplesiteforselenium

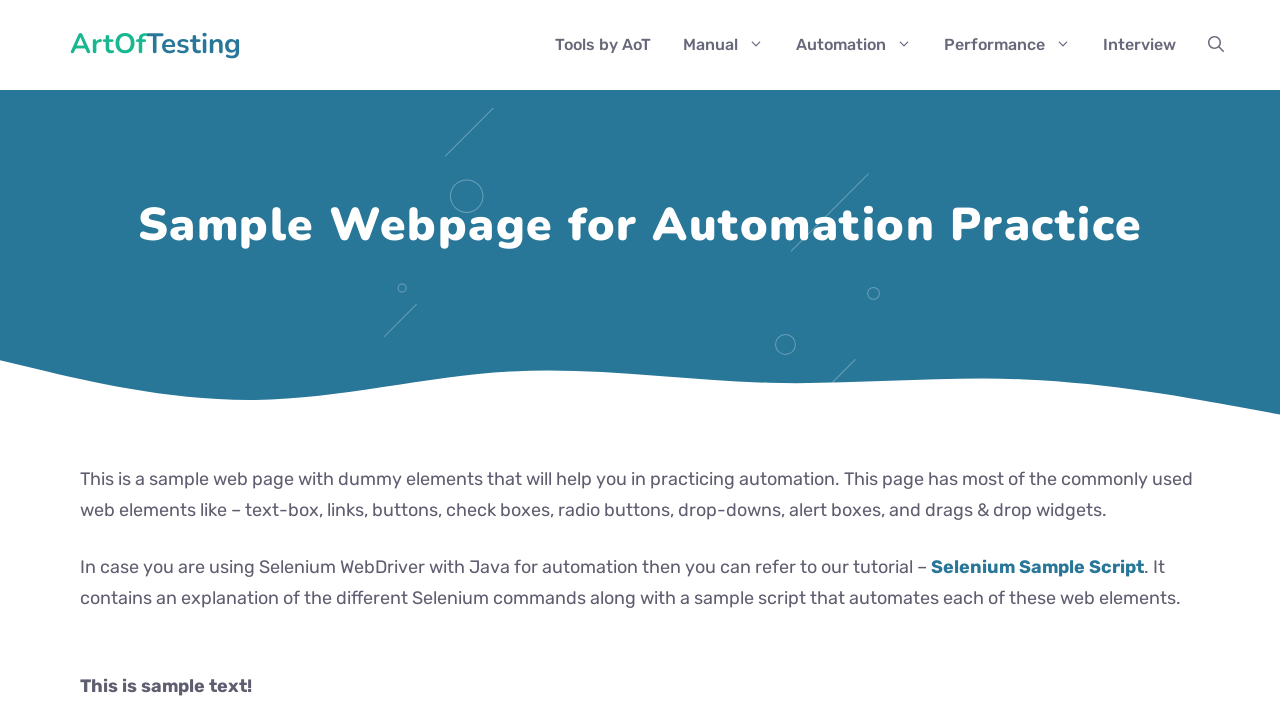

Filled first name field with 'Hello CDAC' on input[name='firstName']
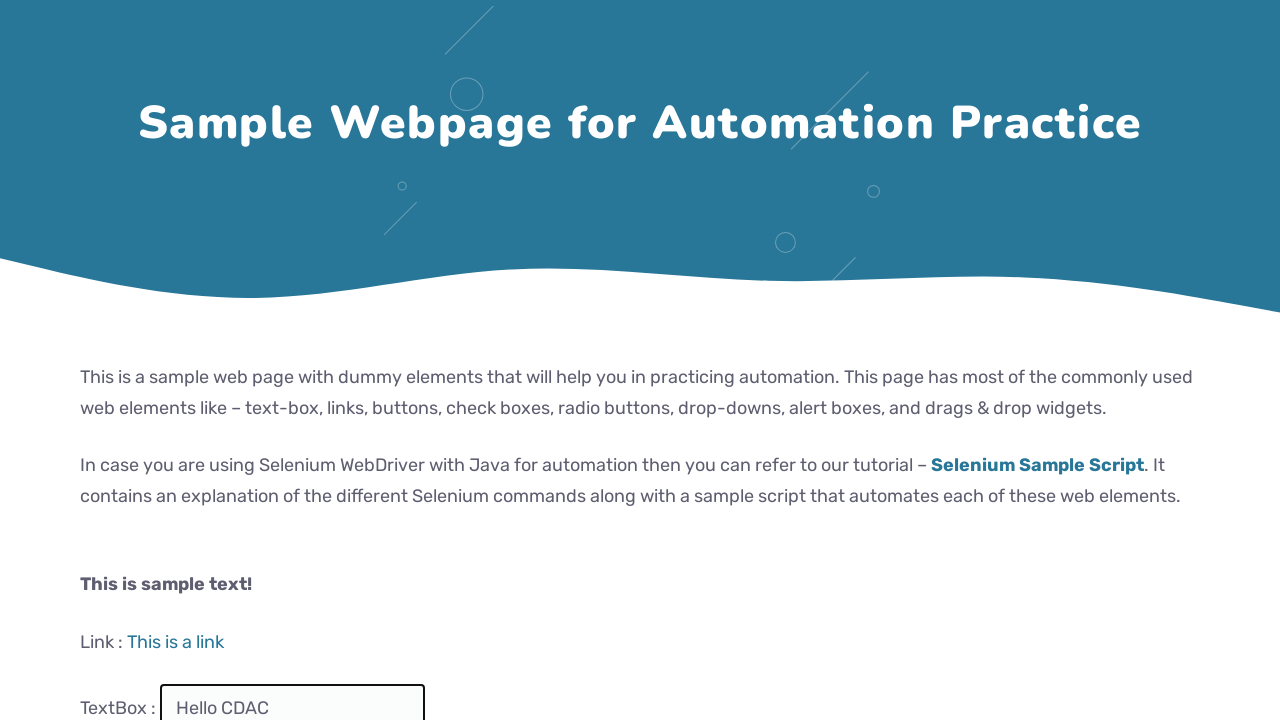

Clicked the button at (202, 360) on #idOfButton
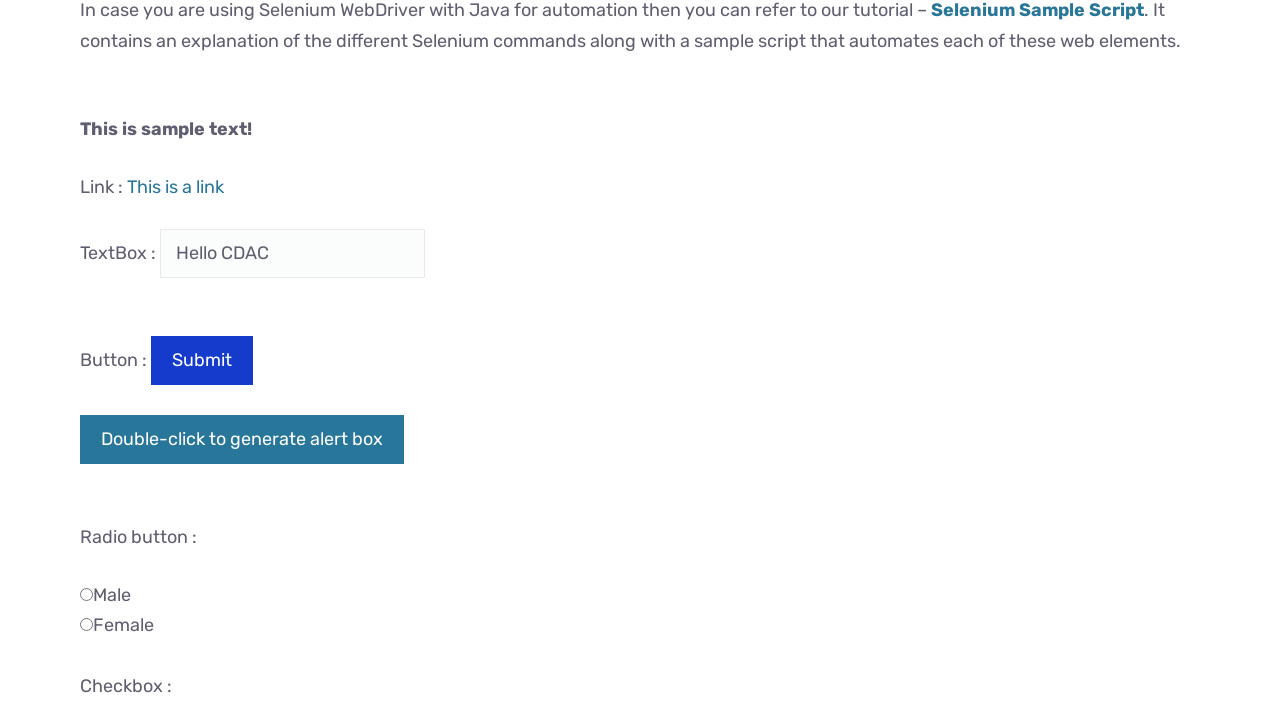

Selected male radio button at (86, 594) on #male
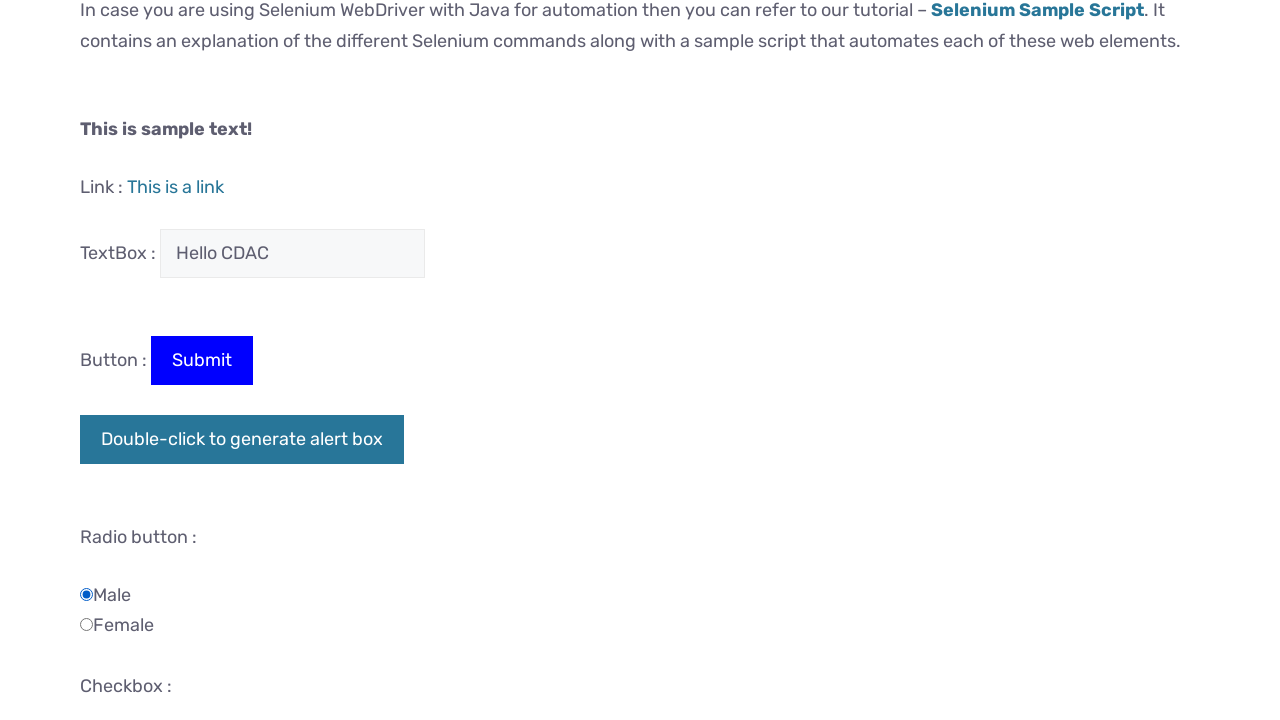

Dragged image to target box at (280, 242)
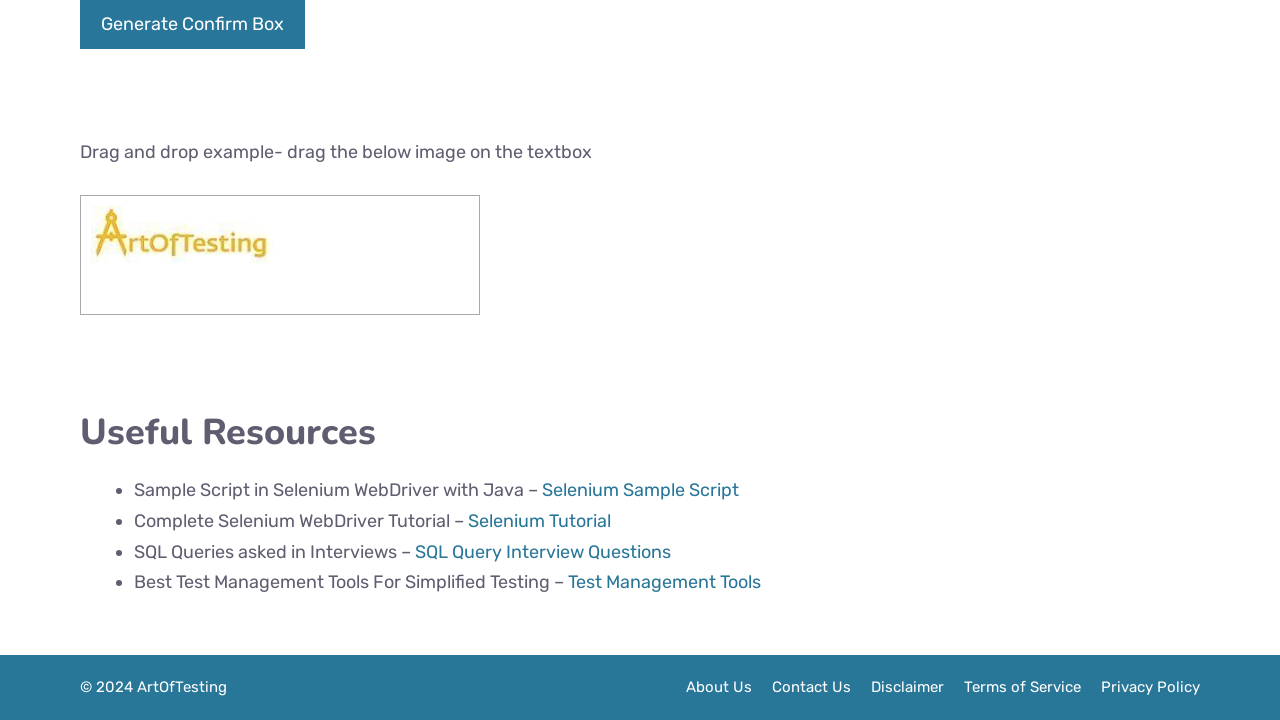

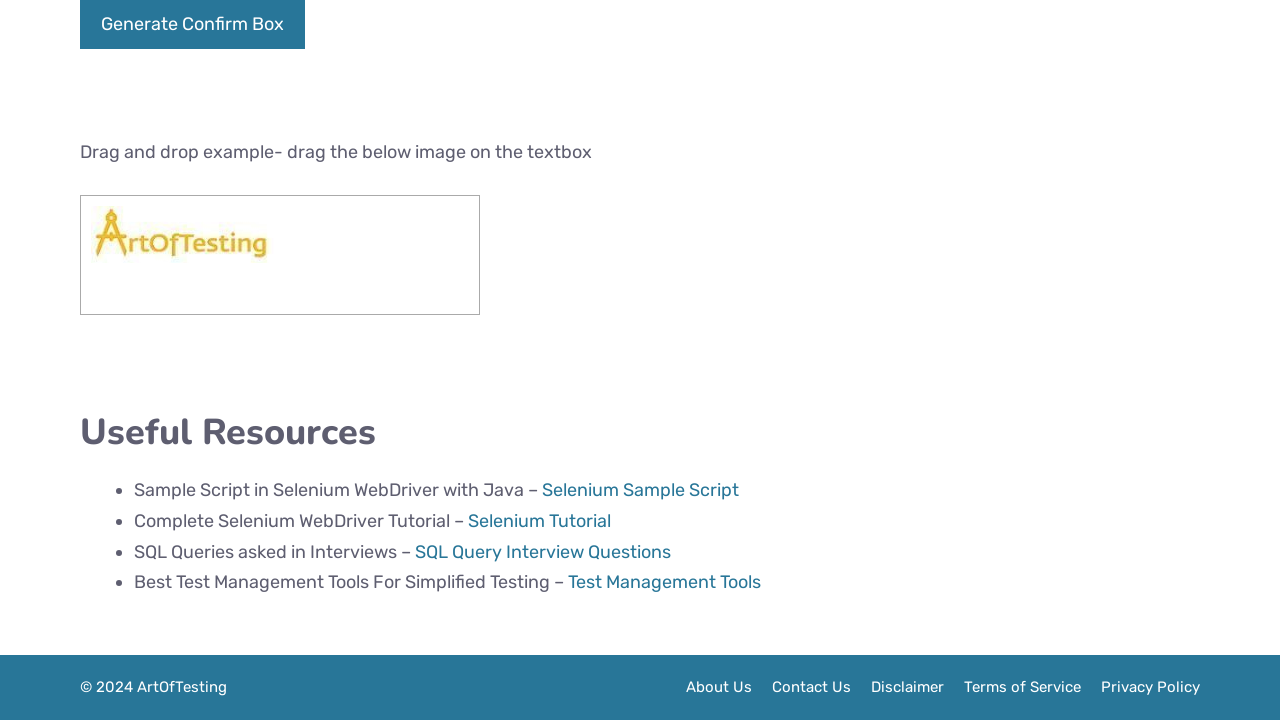